Tests the text box form submission by filling in full name, email, current address, and permanent address fields with valid data and submitting the form

Starting URL: https://demoqa.com/text-box

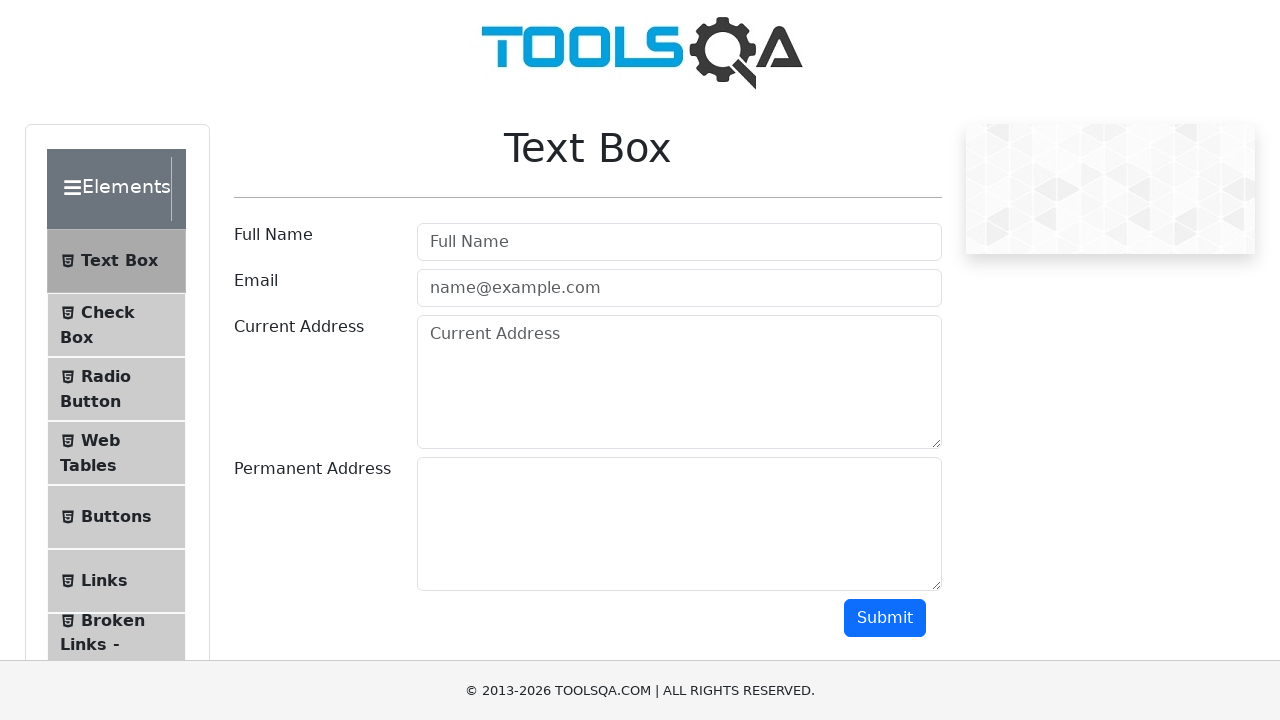

Full name field became visible
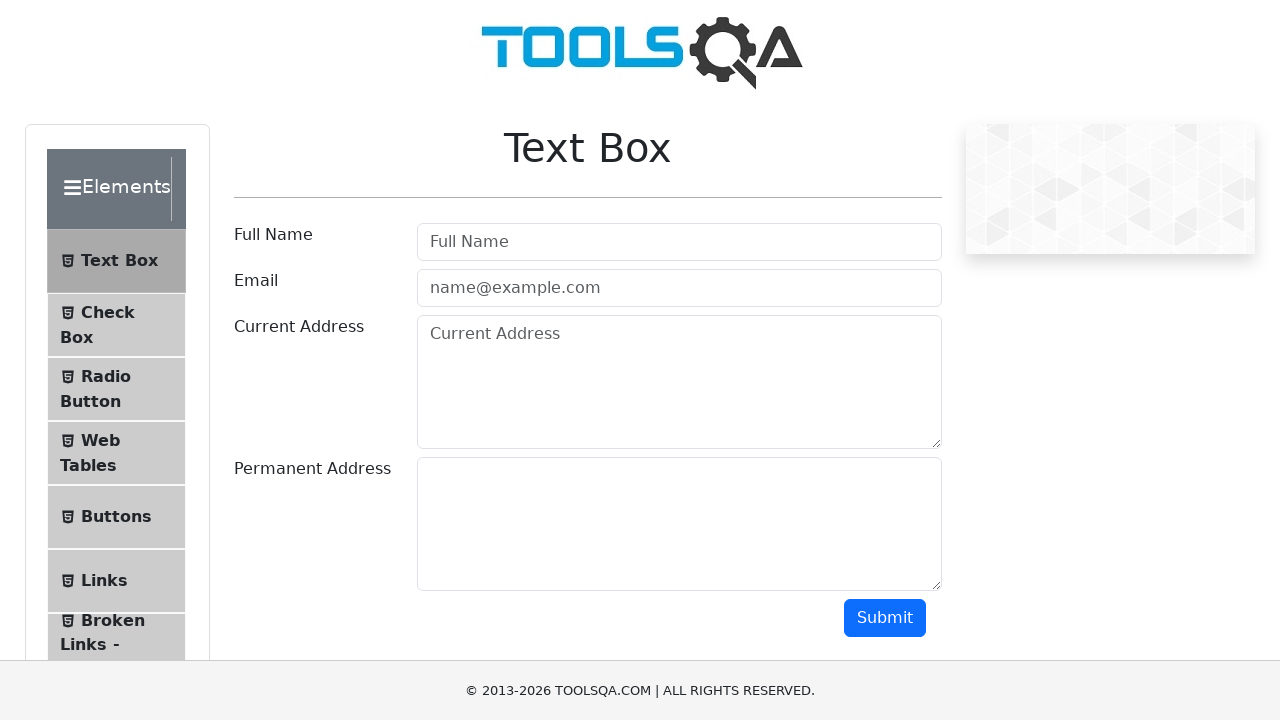

Filled full name field with 'Mladen Kostic' on #userName
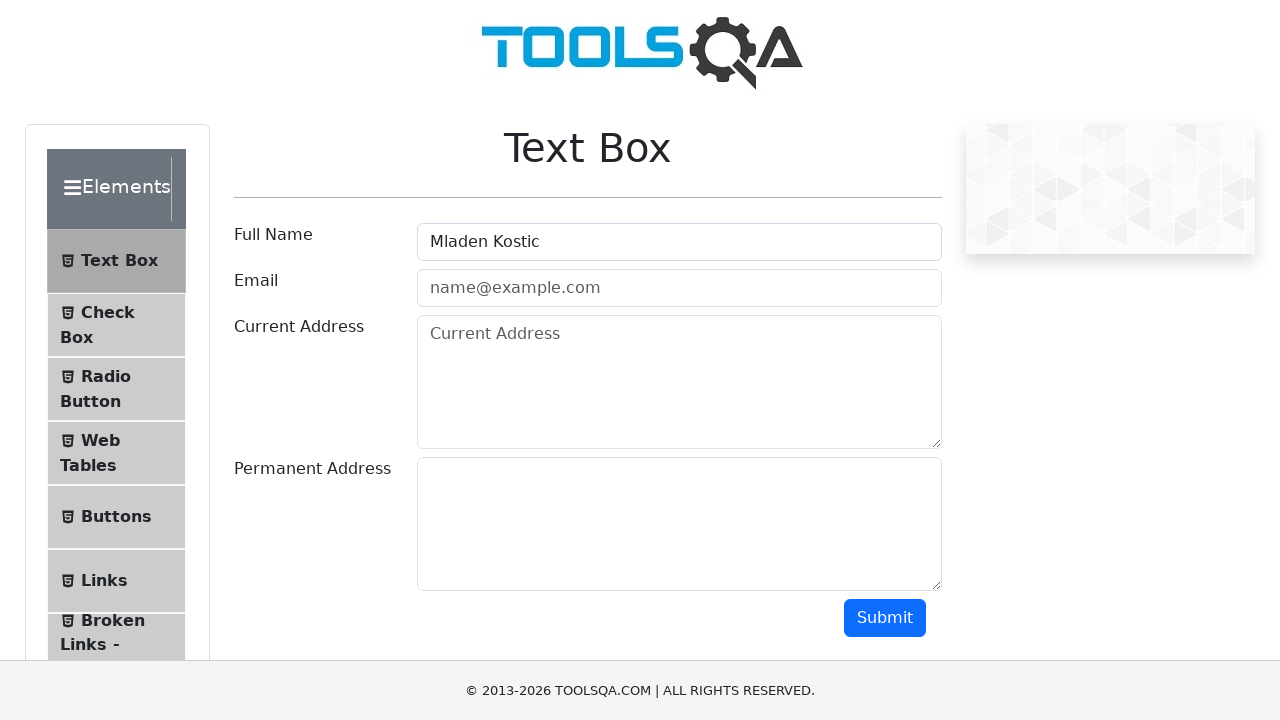

Filled email field with 'mladja995@gmail.com' on #userEmail
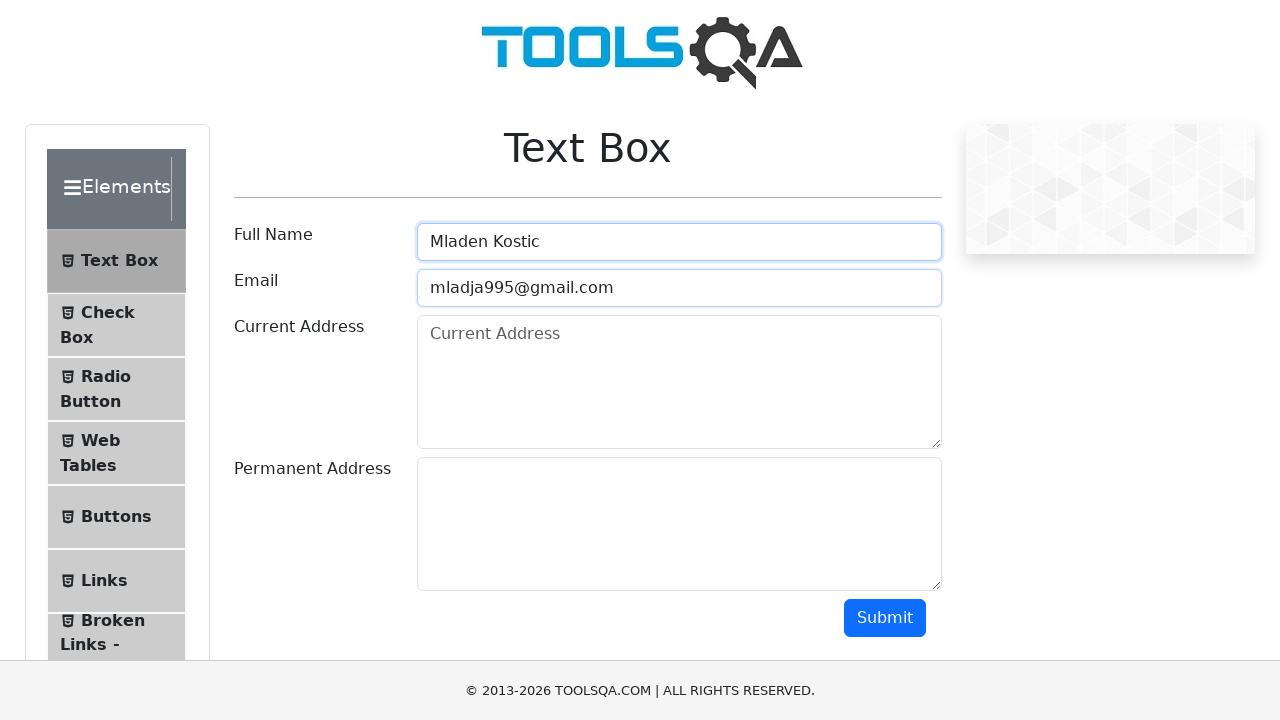

Scrolled current address field into view
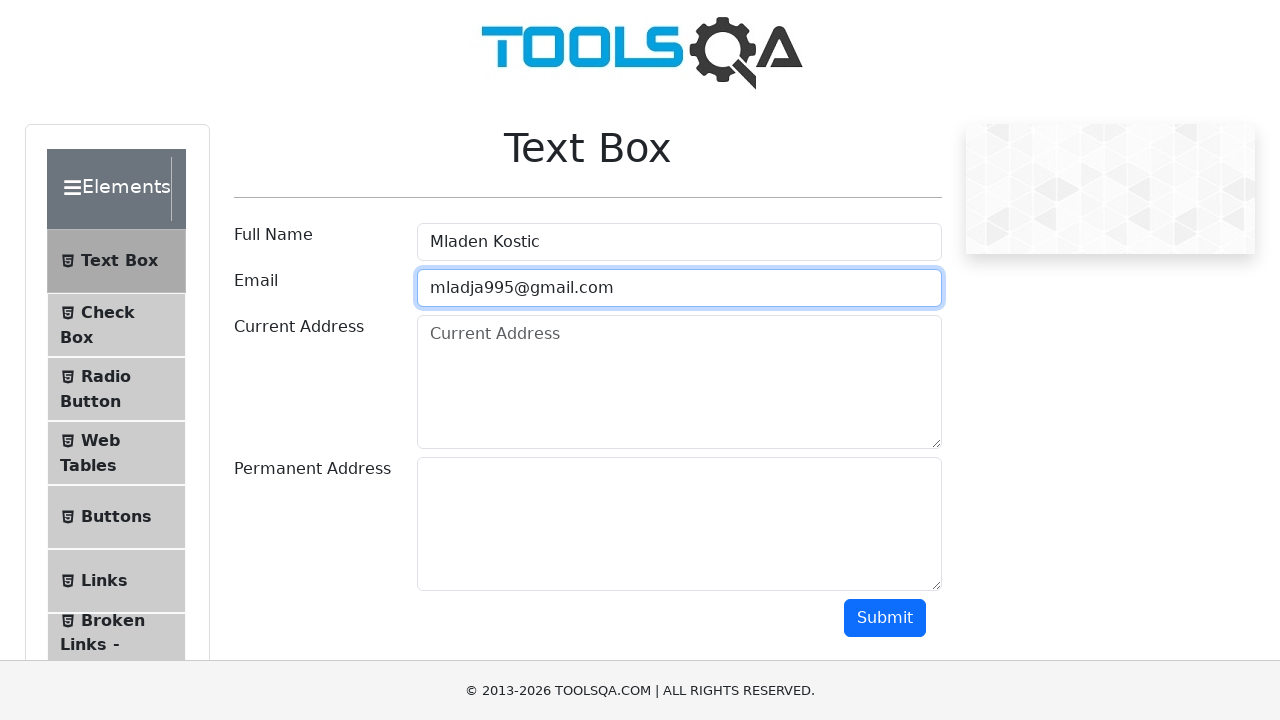

Filled current address field with 'Omladinskih brigada 41, Novi Beograd' on #currentAddress
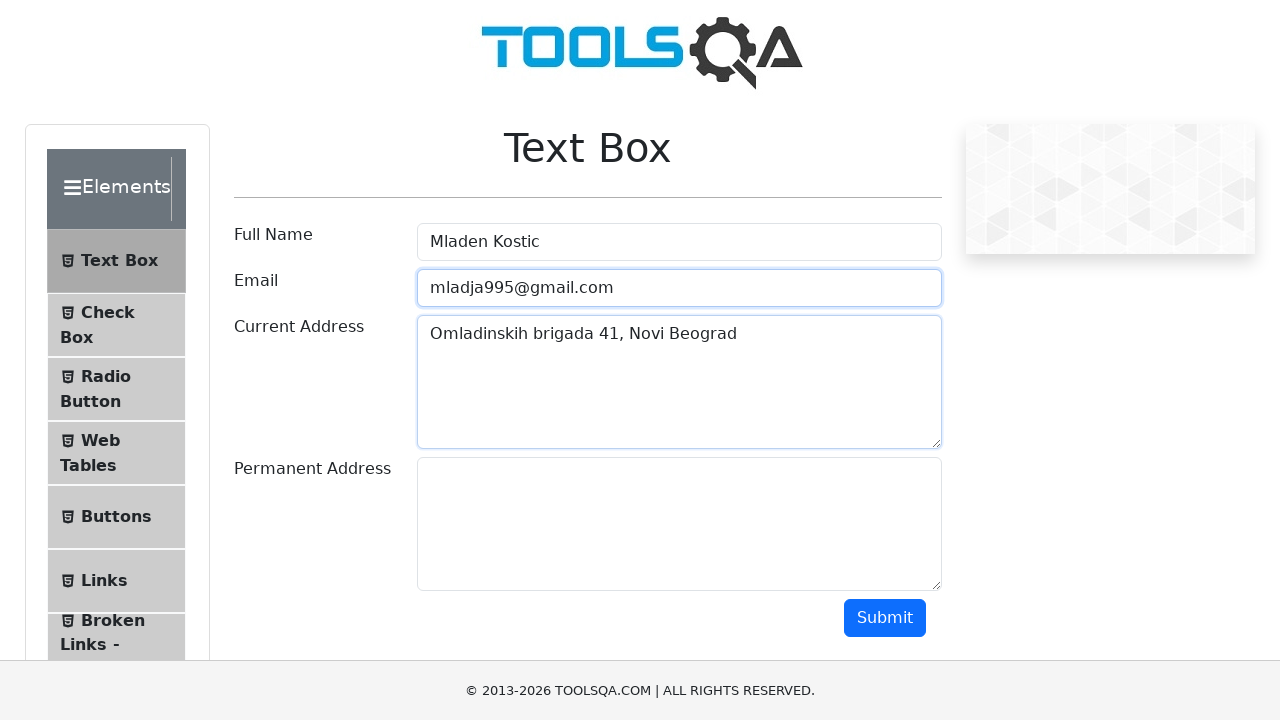

Scrolled permanent address field into view
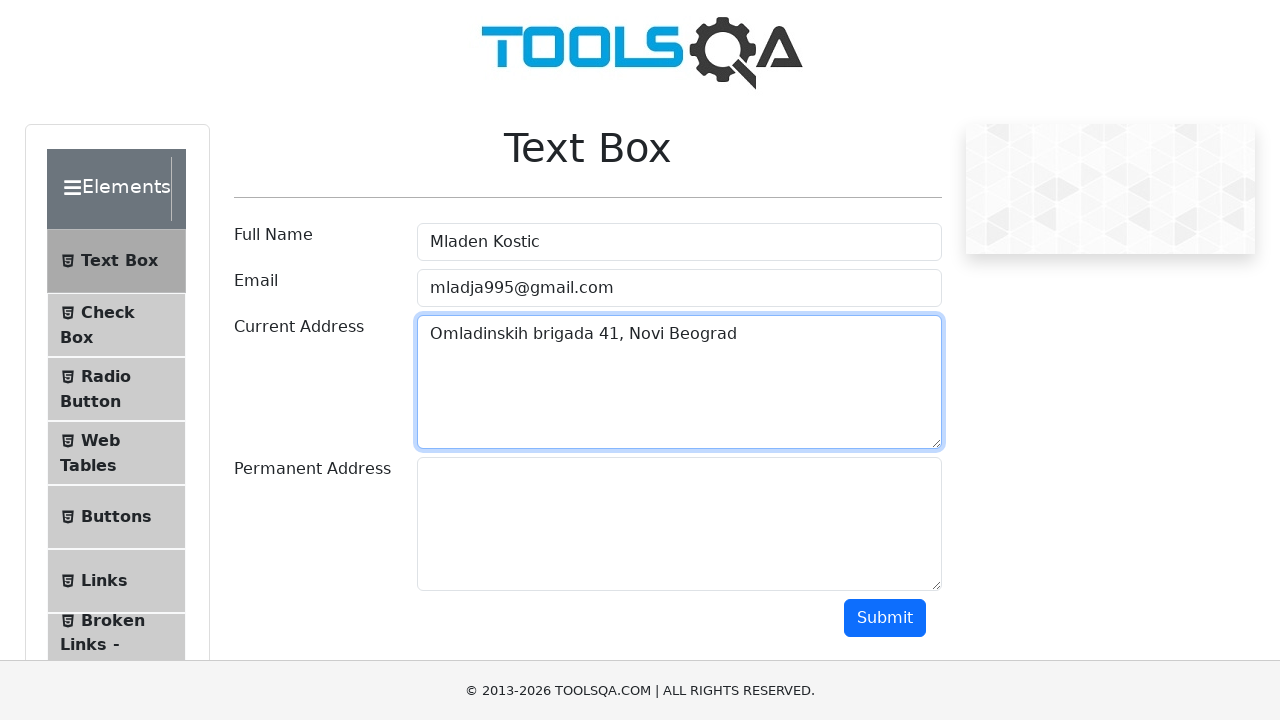

Filled permanent address field with 'Prote Mateje 19, Pirot' on #permanentAddress
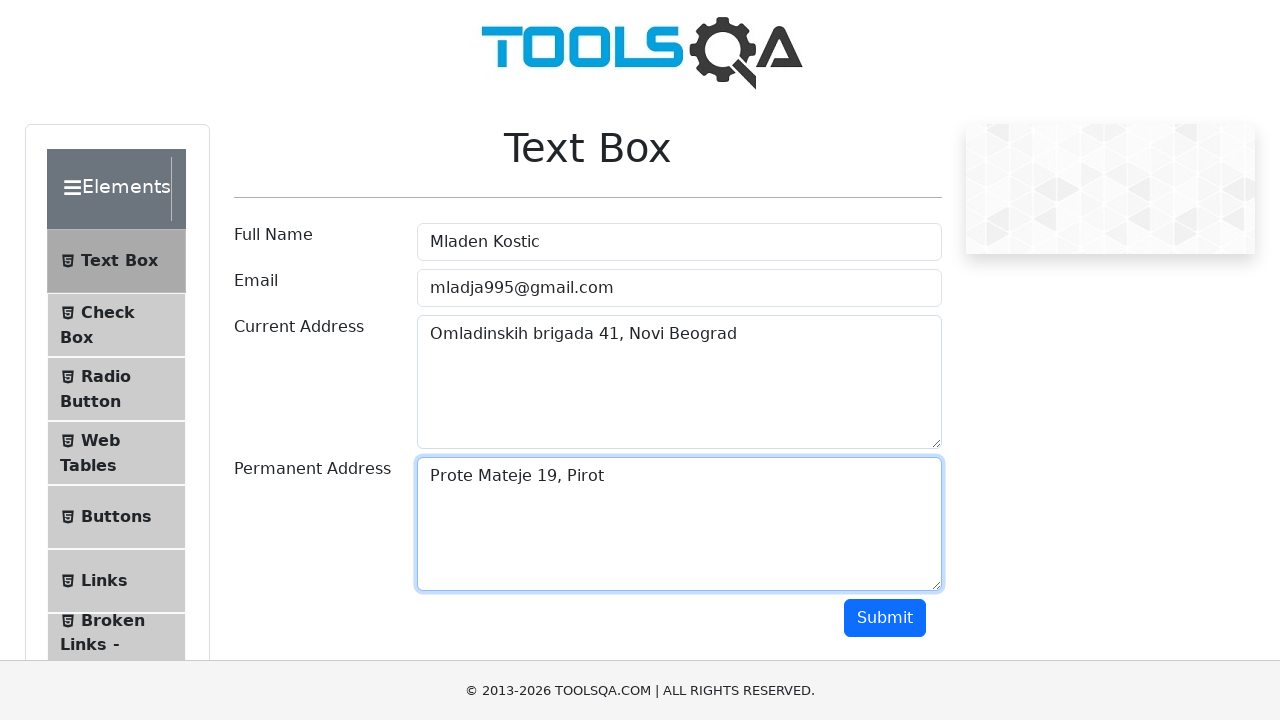

Scrolled submit button into view
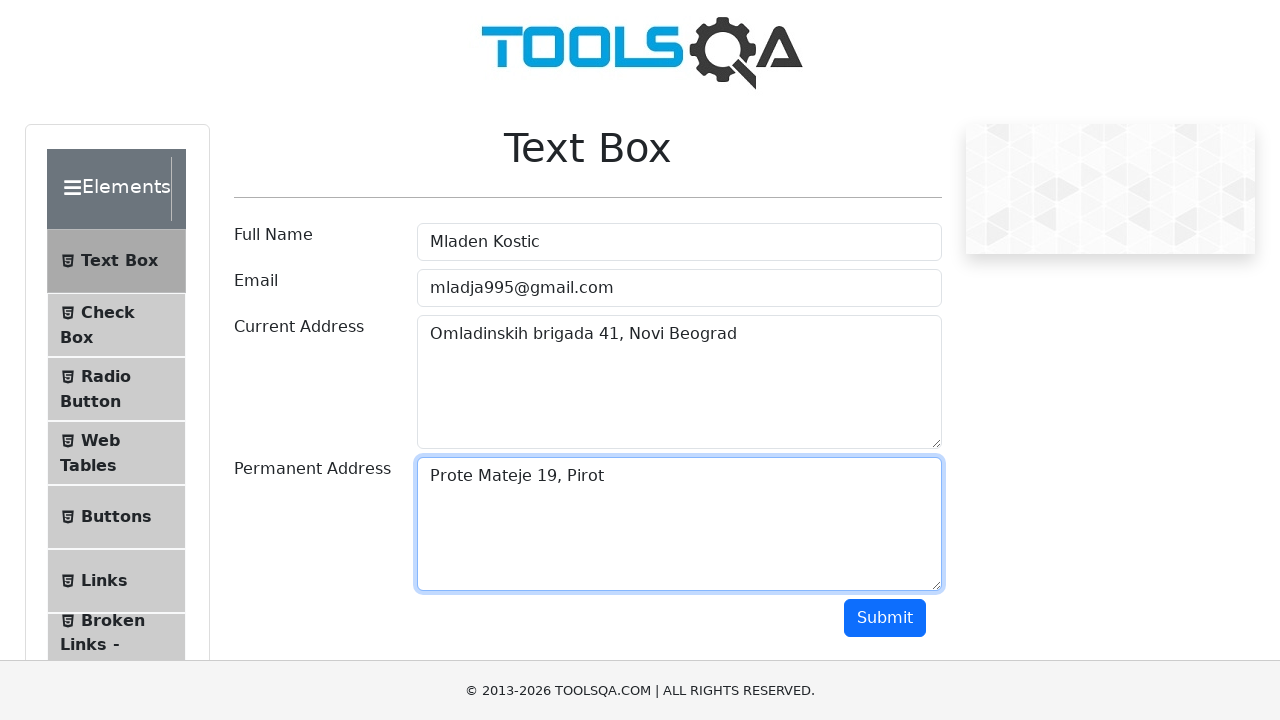

Clicked submit button to submit the form at (885, 618) on #submit
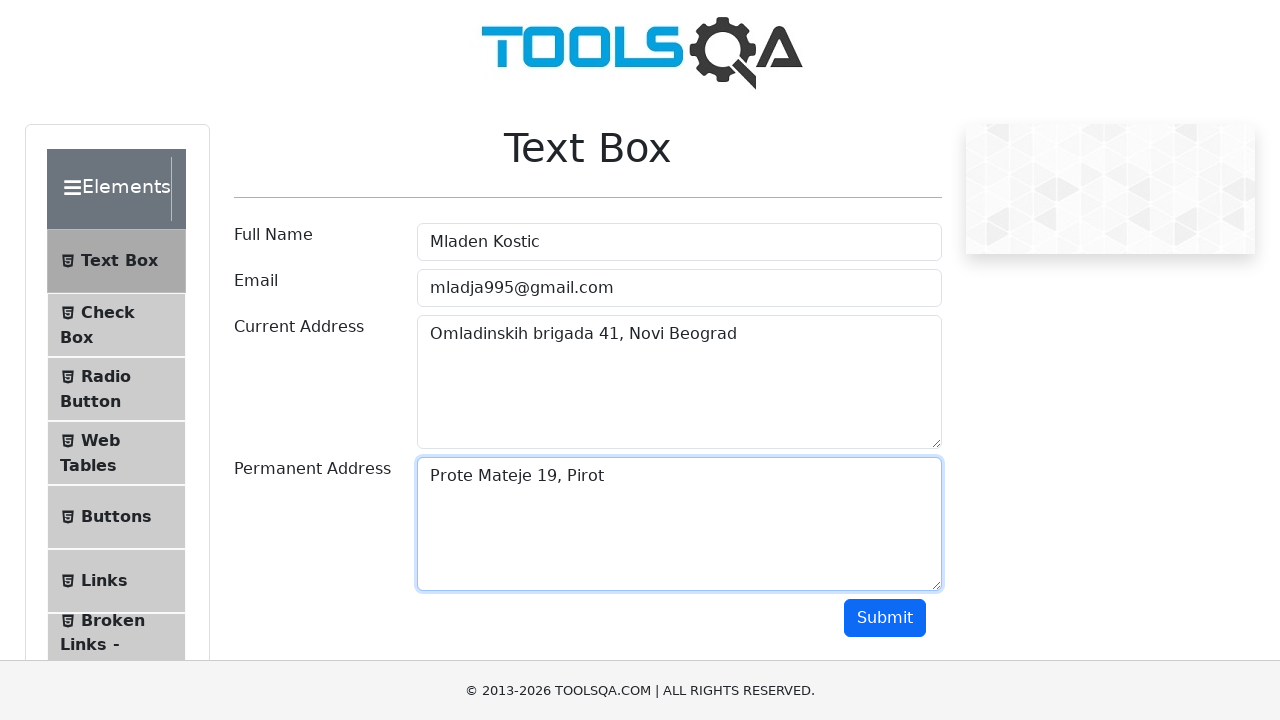

Form submission output box became visible
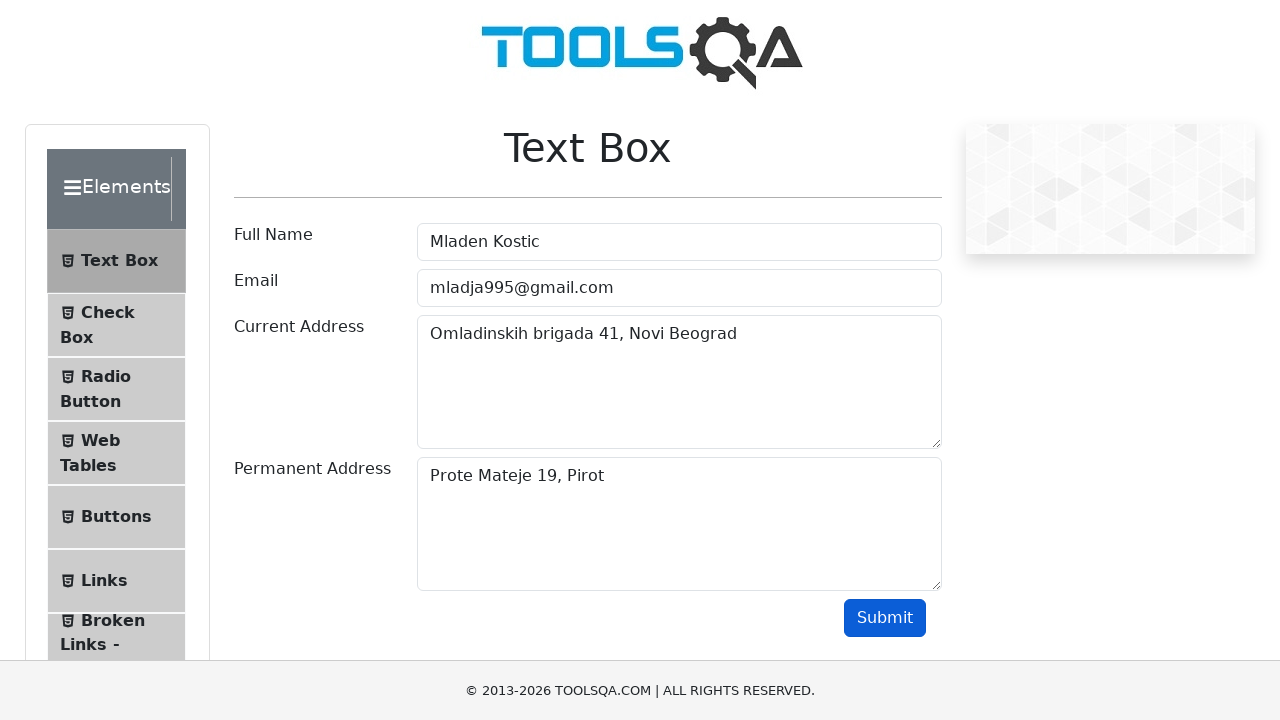

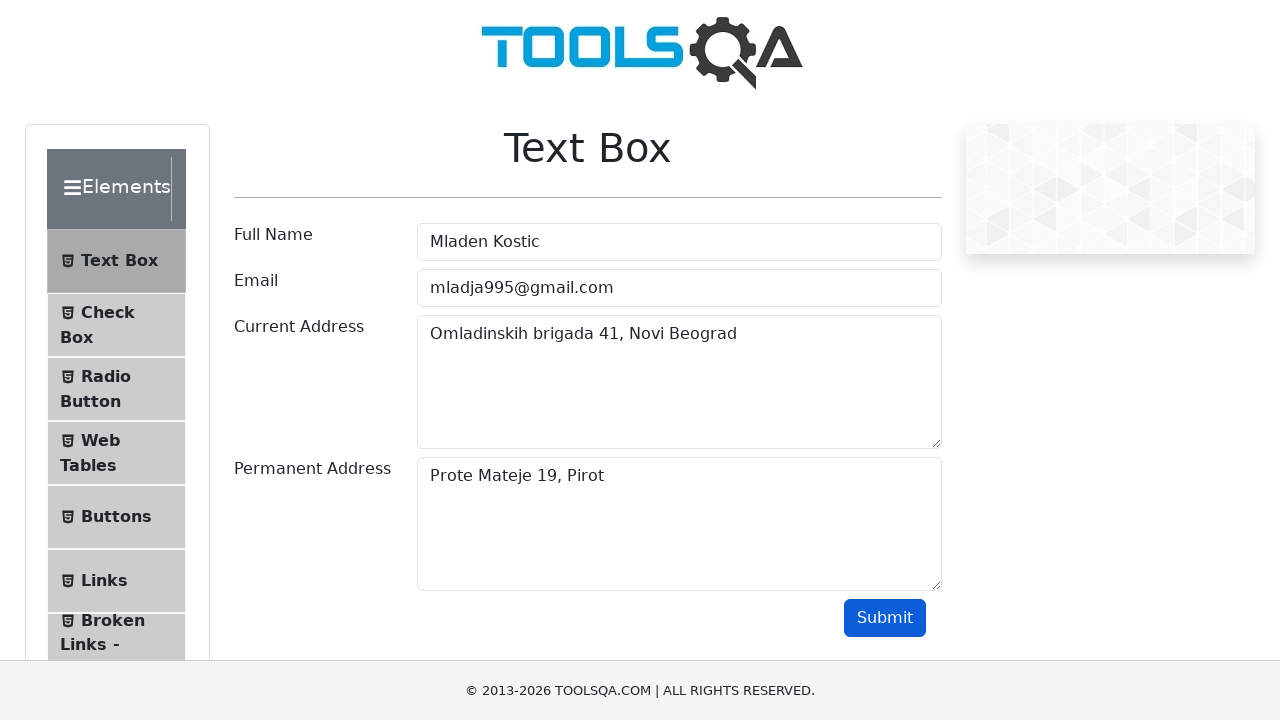